Tests that the online payment block title is displayed correctly on the MTS Belarus homepage

Starting URL: https://www.mts.by/

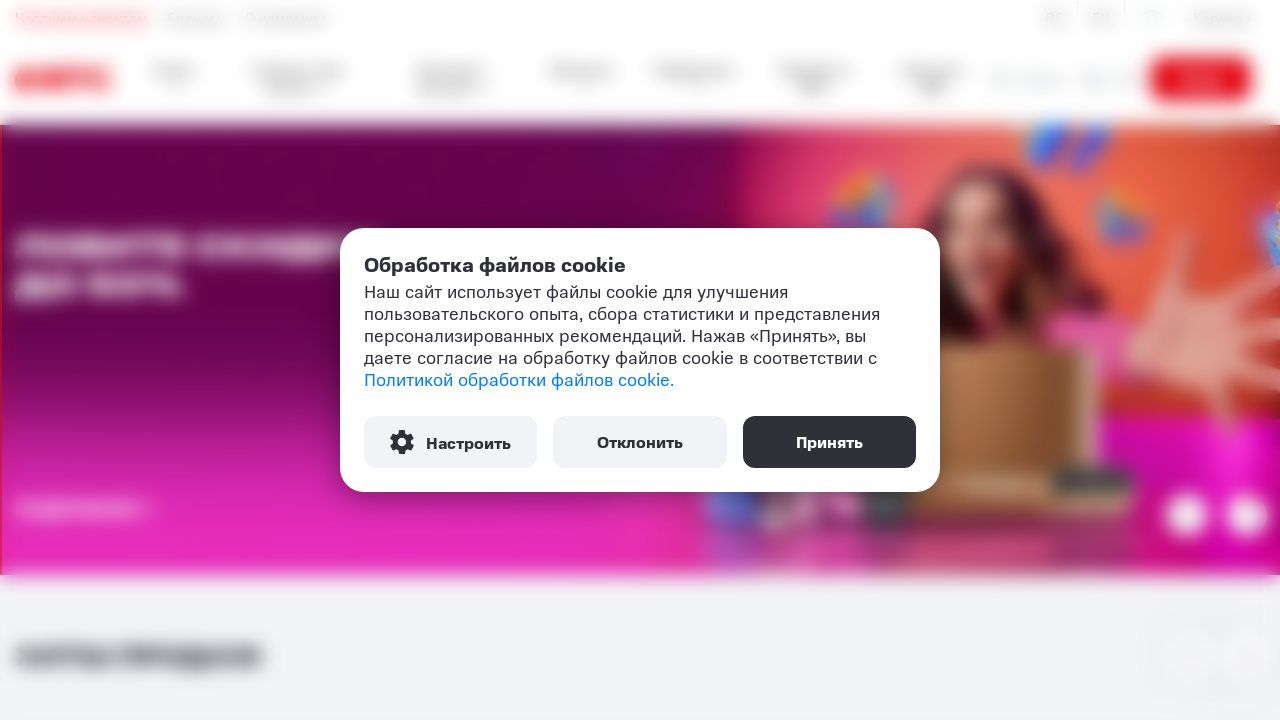

Waited for online payment block title element to be present
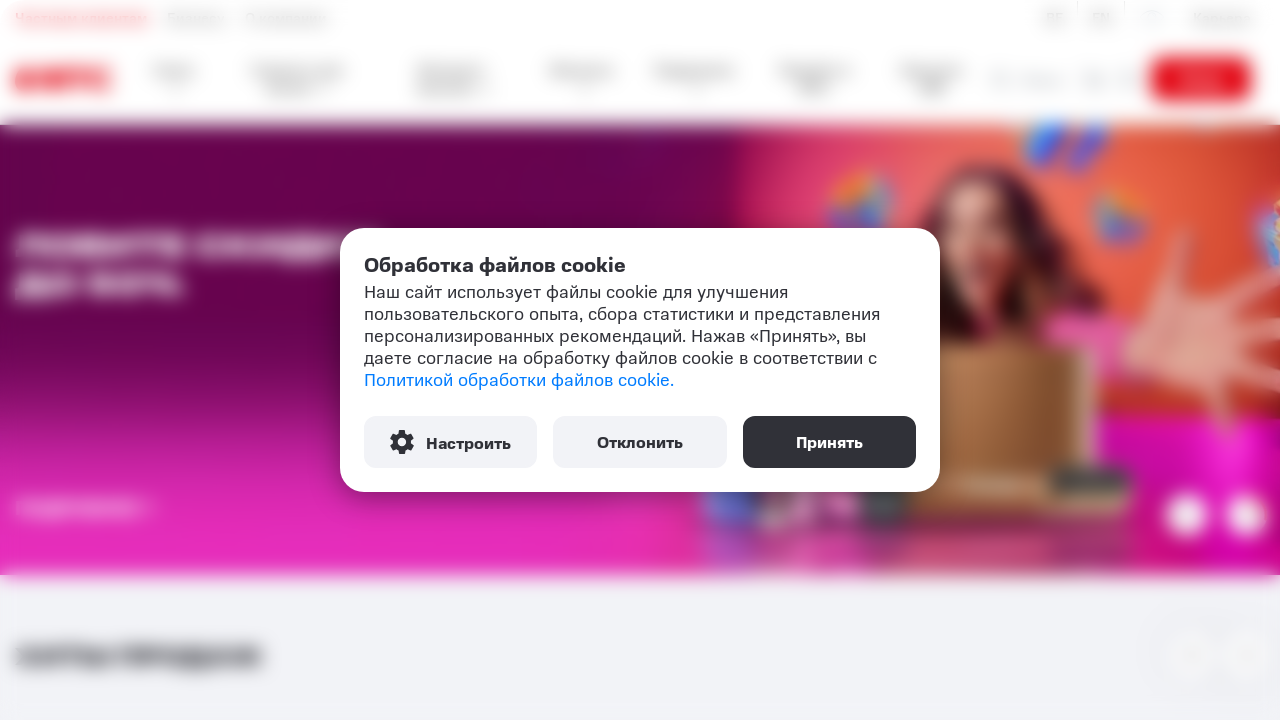

Verified online payment block title displays 'Онлайн пополнение без комиссии'
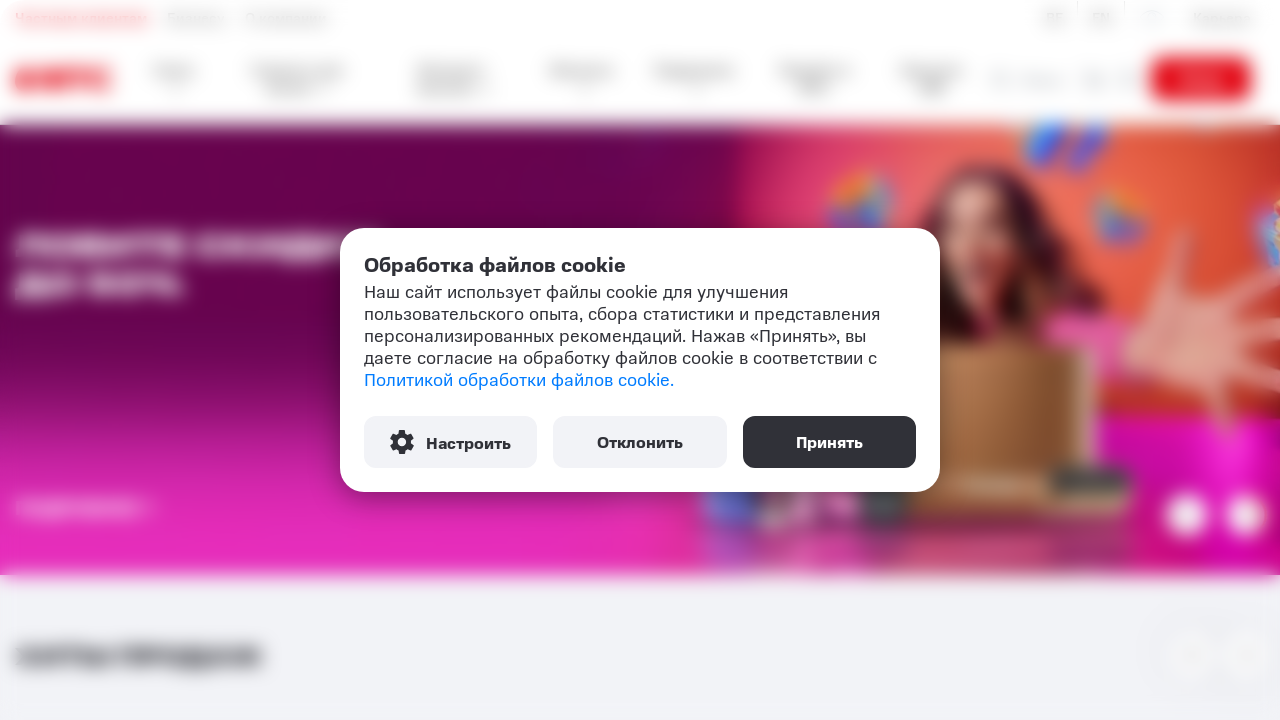

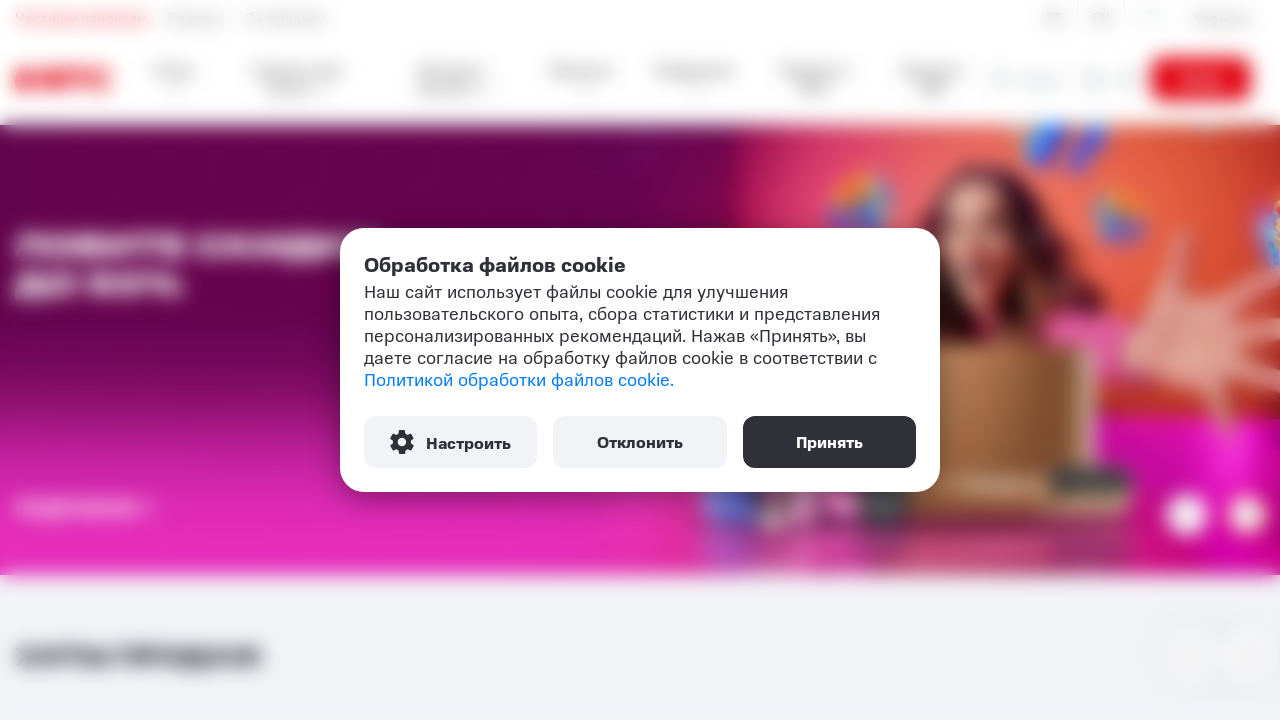